Tests registration form validation with invalid phone numbers - too short and incorrect format

Starting URL: https://alada.vn/tai-khoan/dang-ky.html

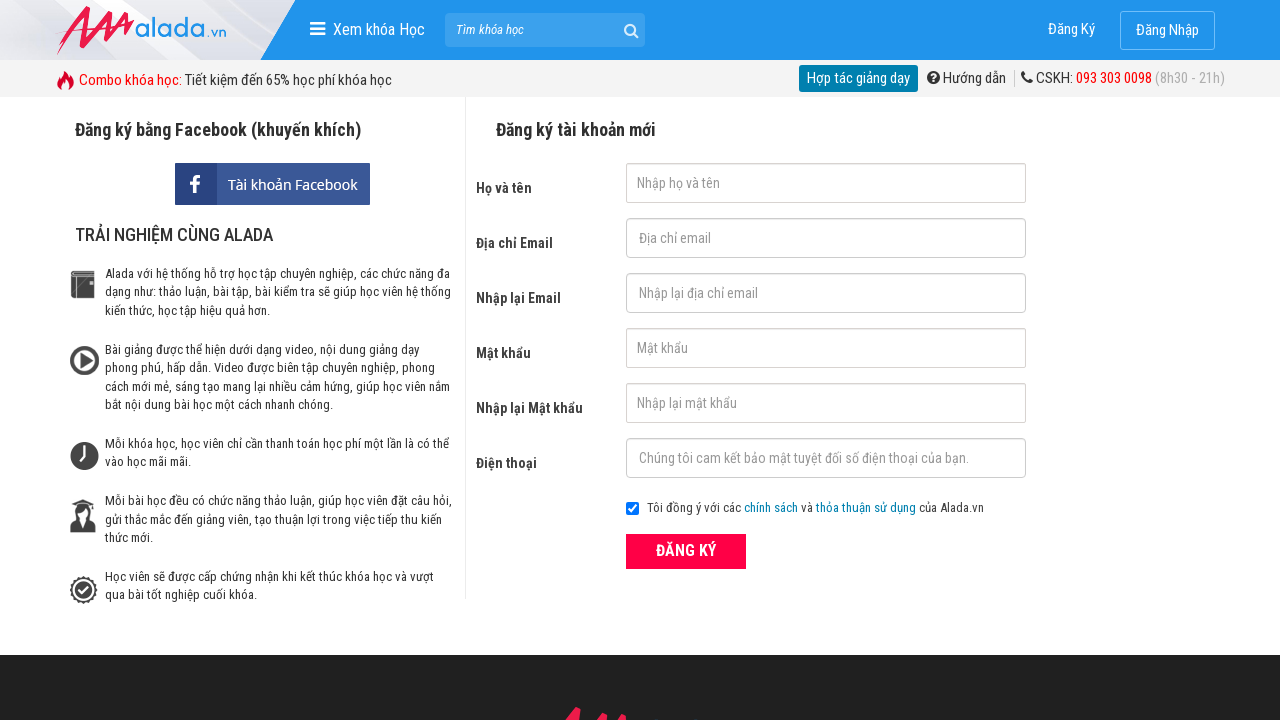

Filled first name field with 'first name' on #txtFirstname
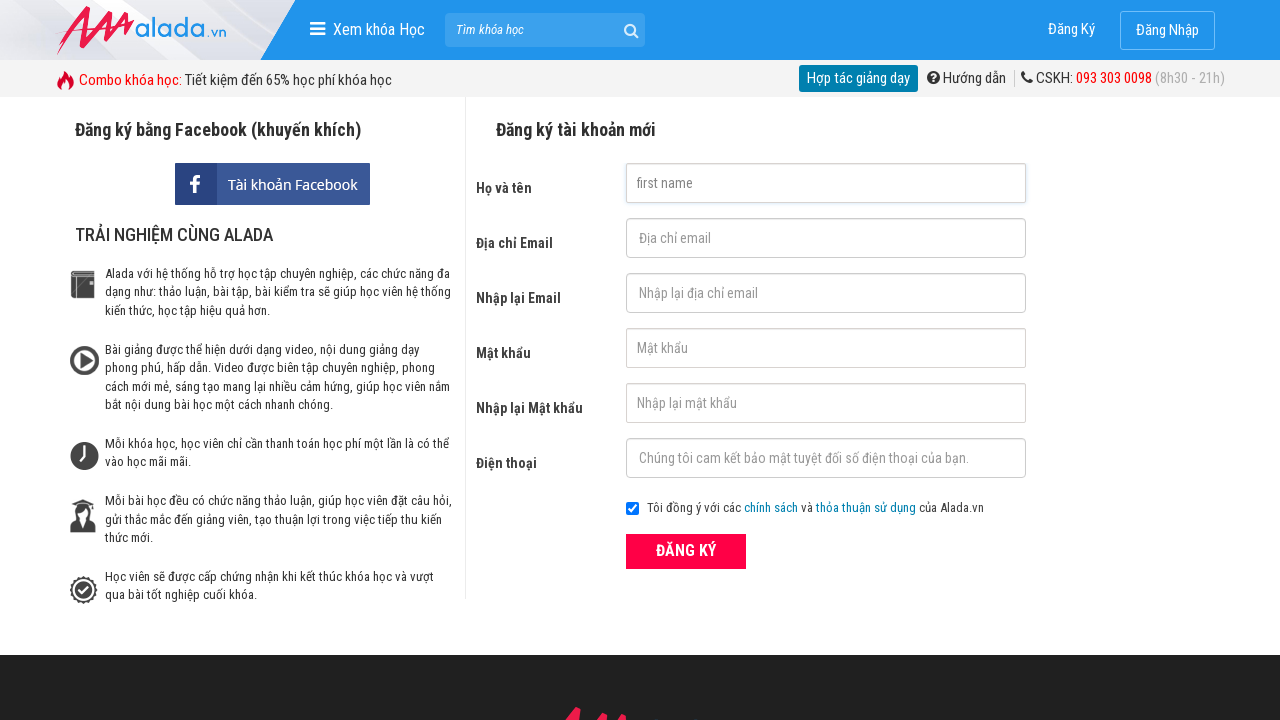

Filled email field with 'qctest@gmail.com' on #txtEmail
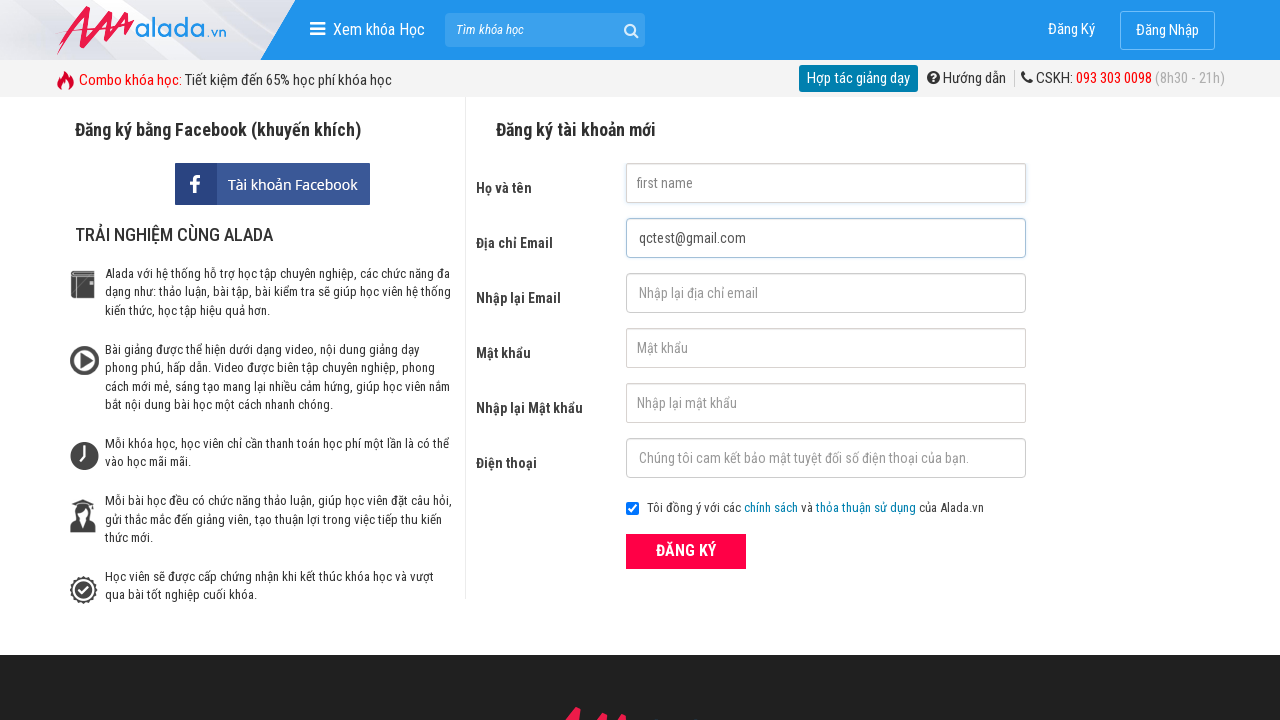

Filled confirm email field with 'qctest@gmail.com' on #txtCEmail
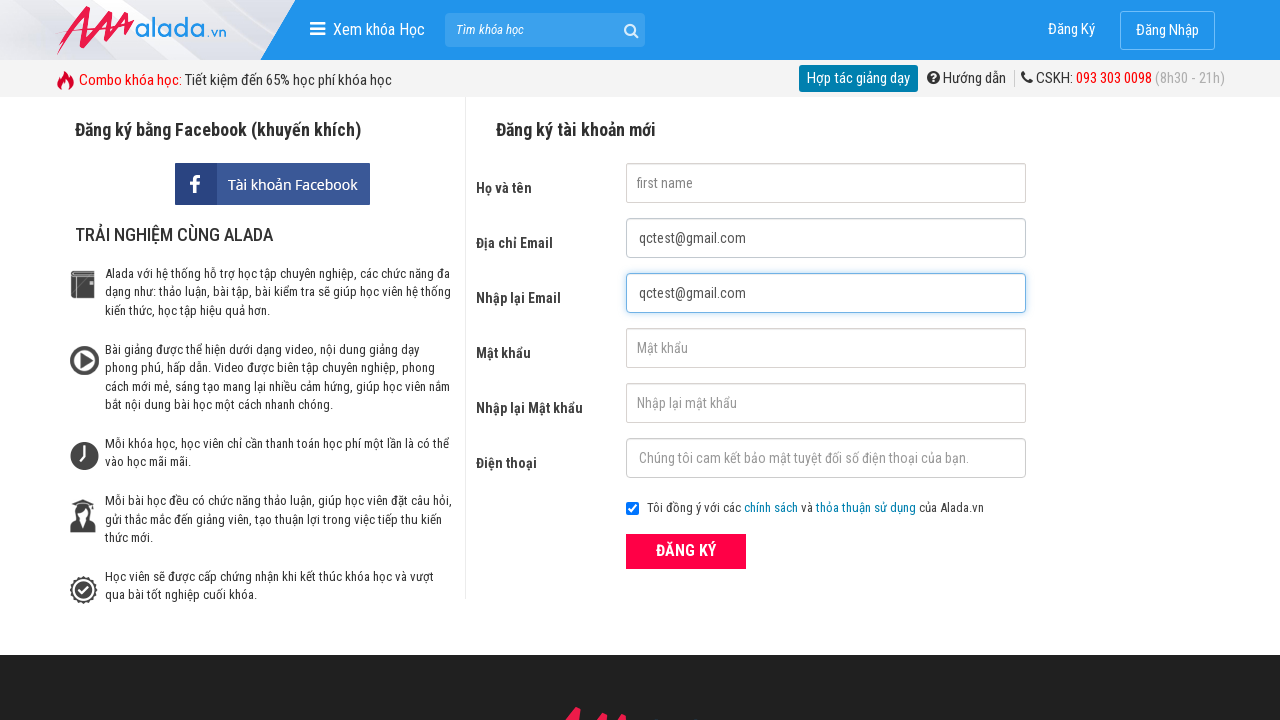

Filled password field with '123456' on #txtPassword
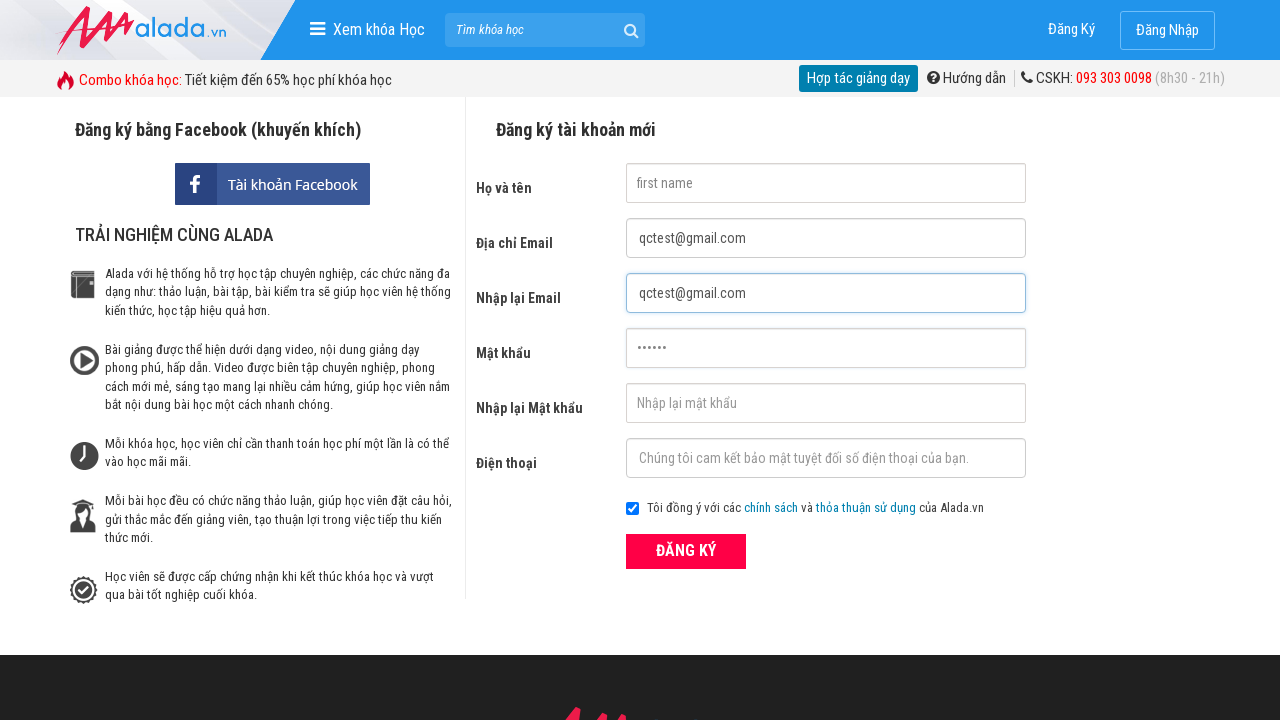

Filled confirm password field with '123456' on #txtCPassword
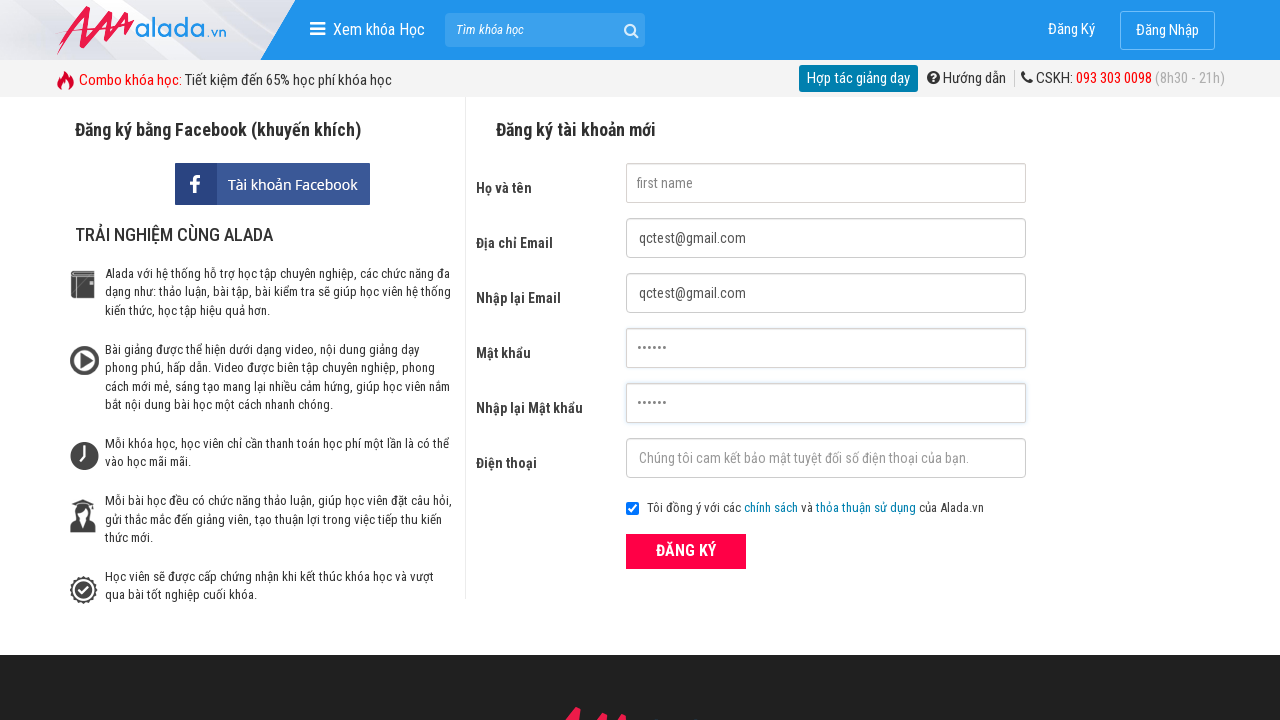

Filled phone field with short number '0901' to test validation on #txtPhone
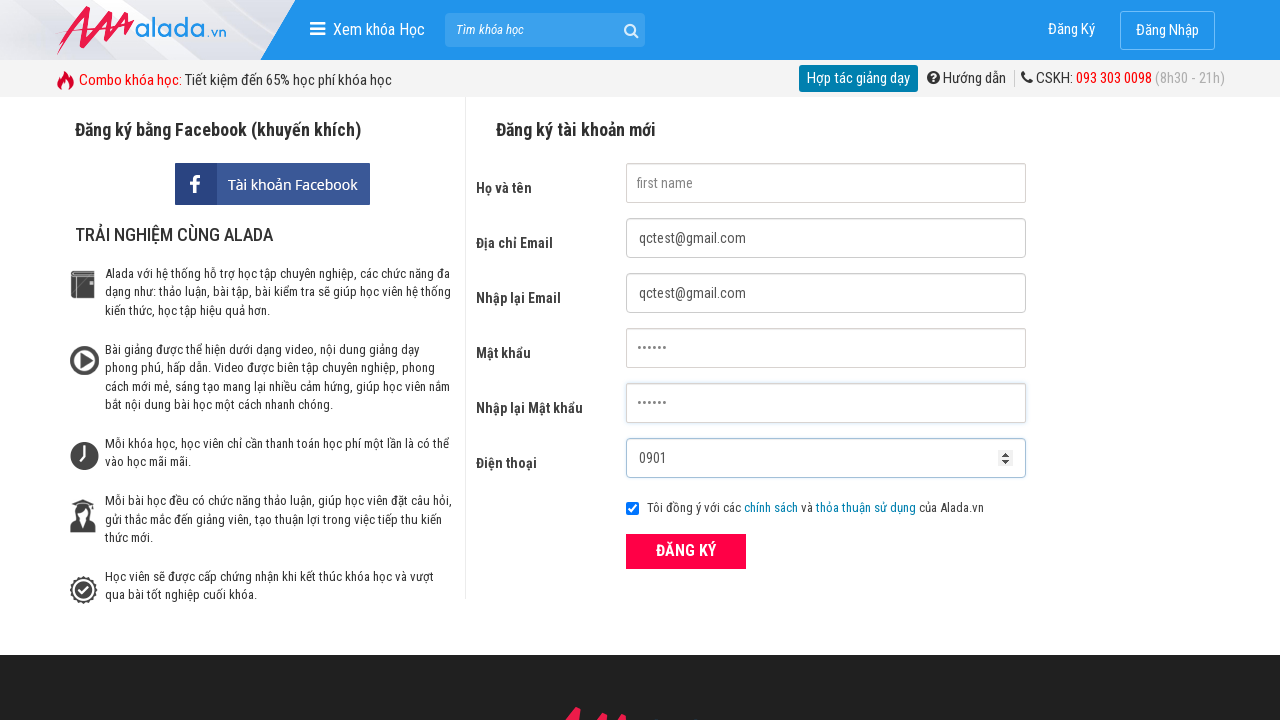

Clicked submit button to test short phone number validation at (686, 551) on xpath=//button[@type='submit']
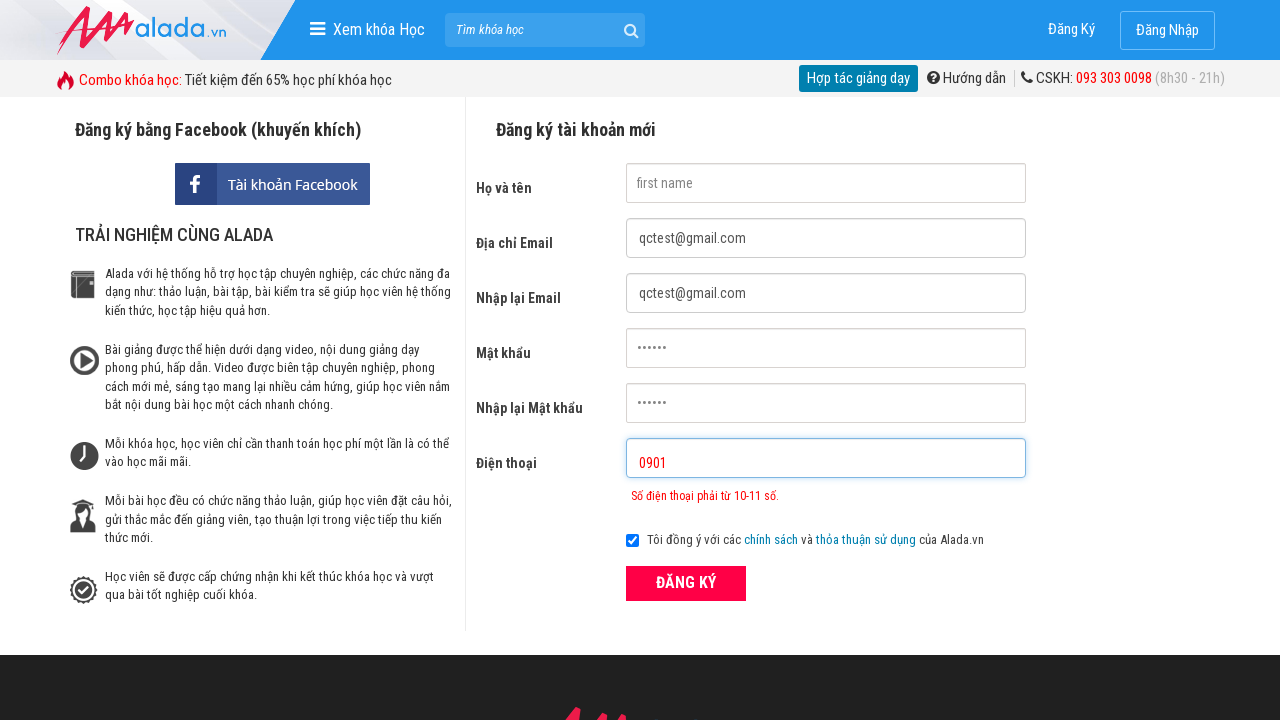

Error message for short phone number appeared
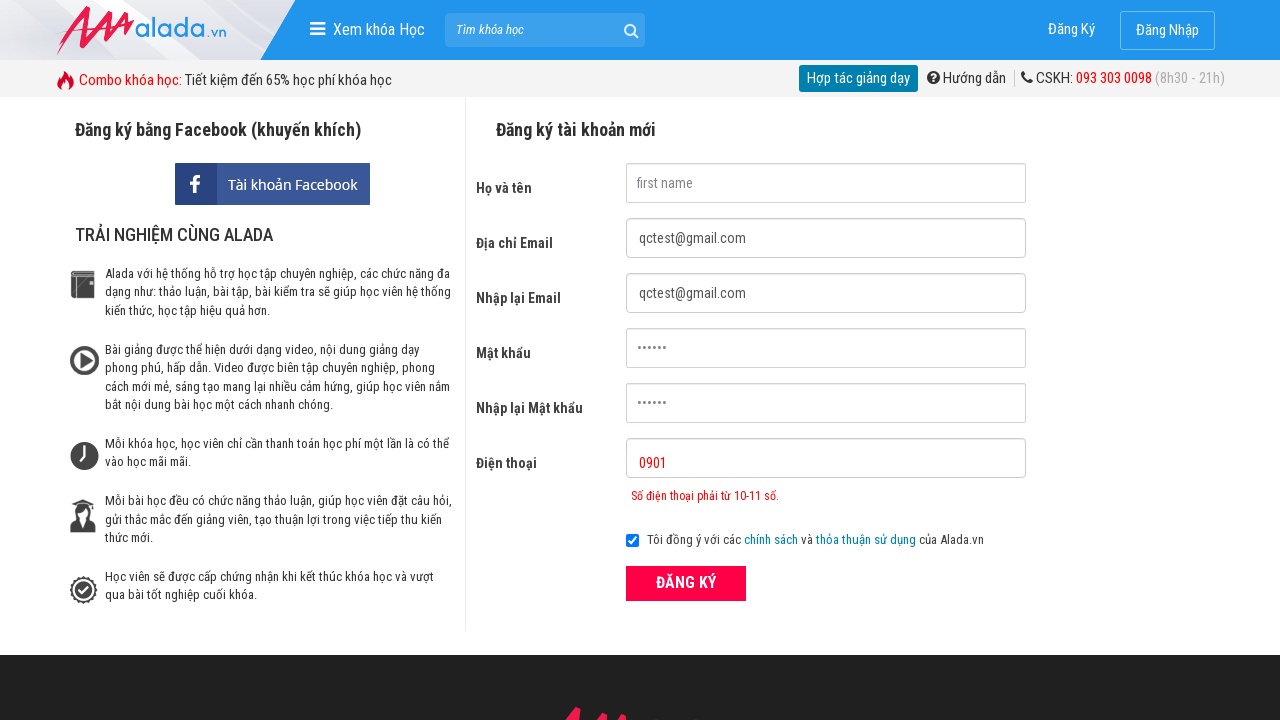

Cleared phone field on #txtPhone
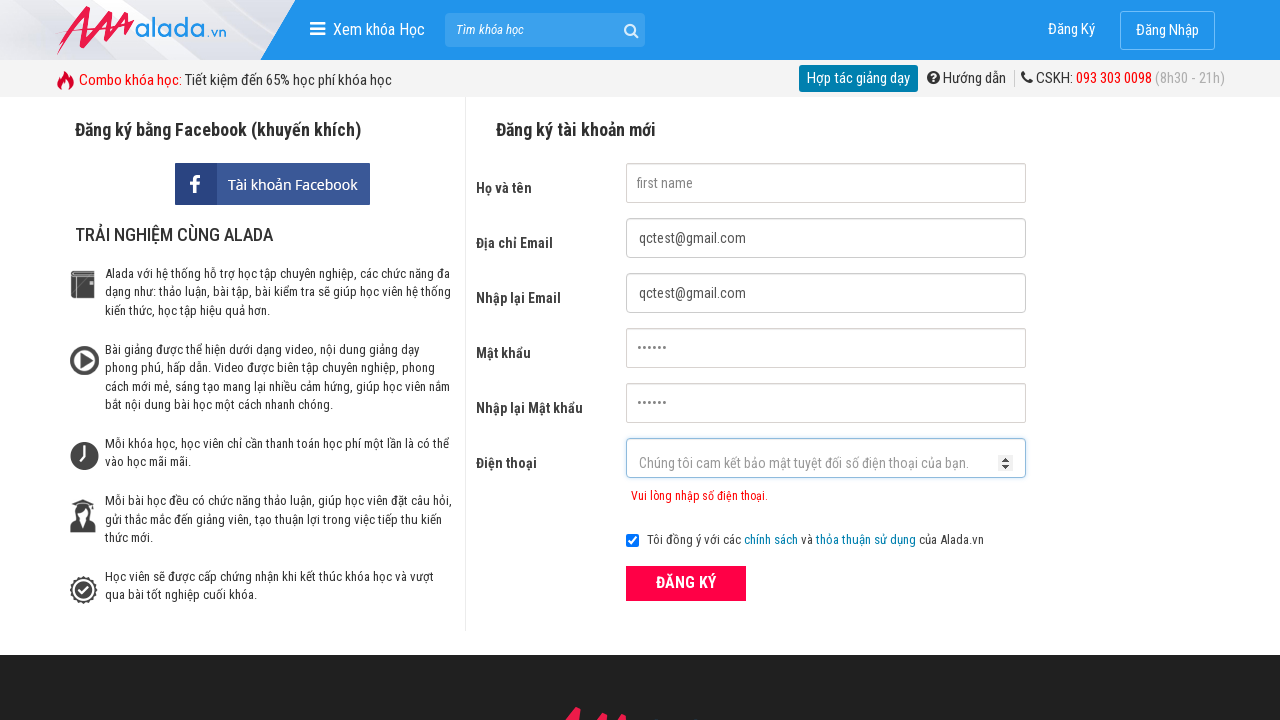

Filled phone field with invalid format '1234567891' to test validation on #txtPhone
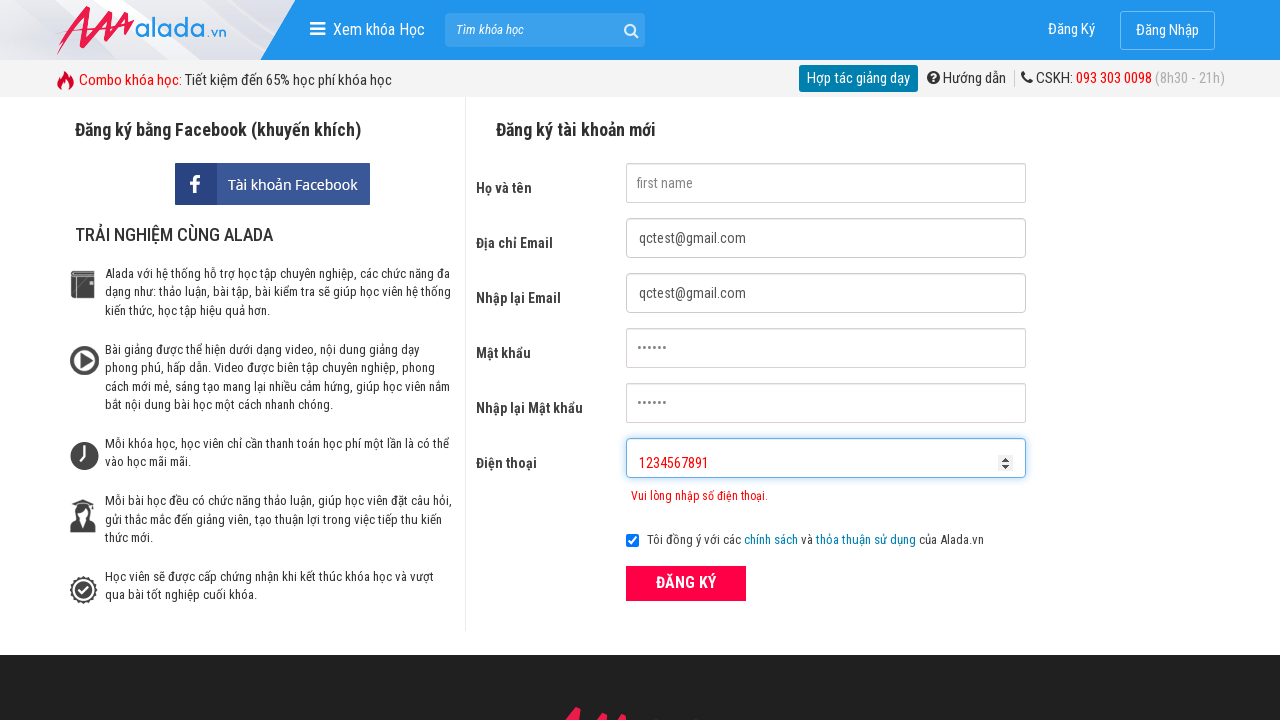

Clicked submit button to test invalid phone format validation at (686, 583) on xpath=//button[@type='submit']
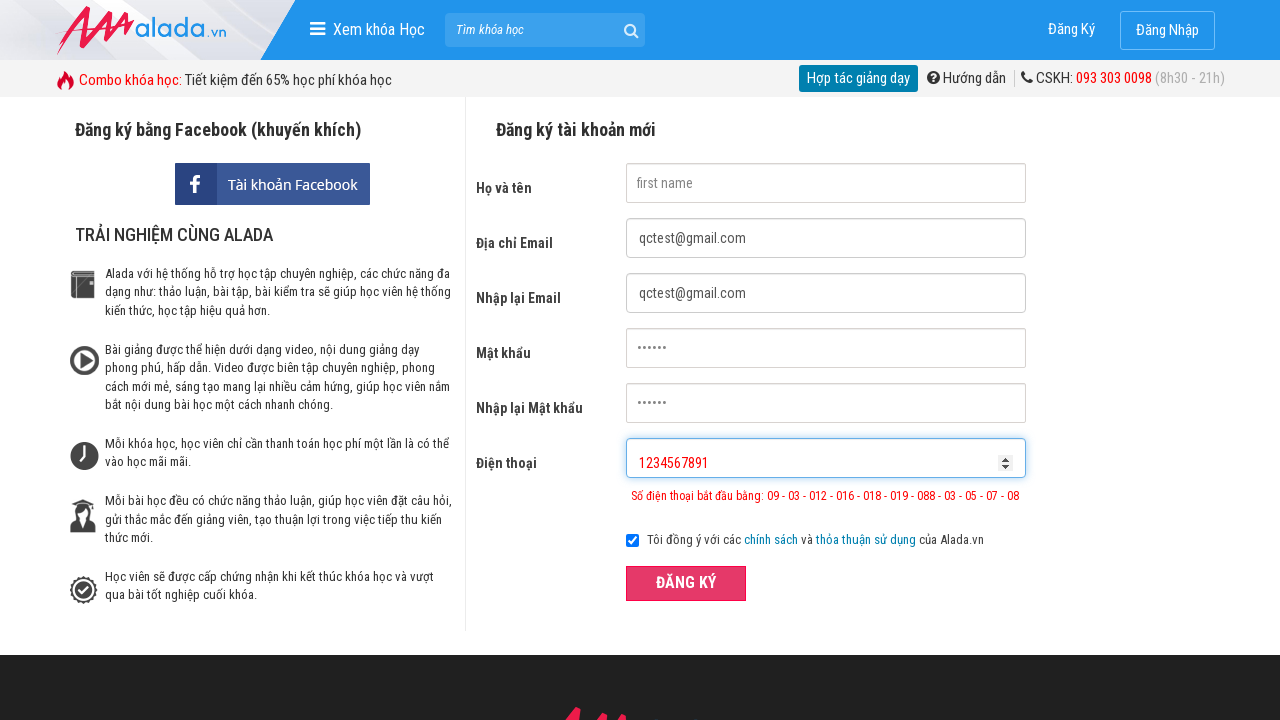

Error message for invalid phone format appeared
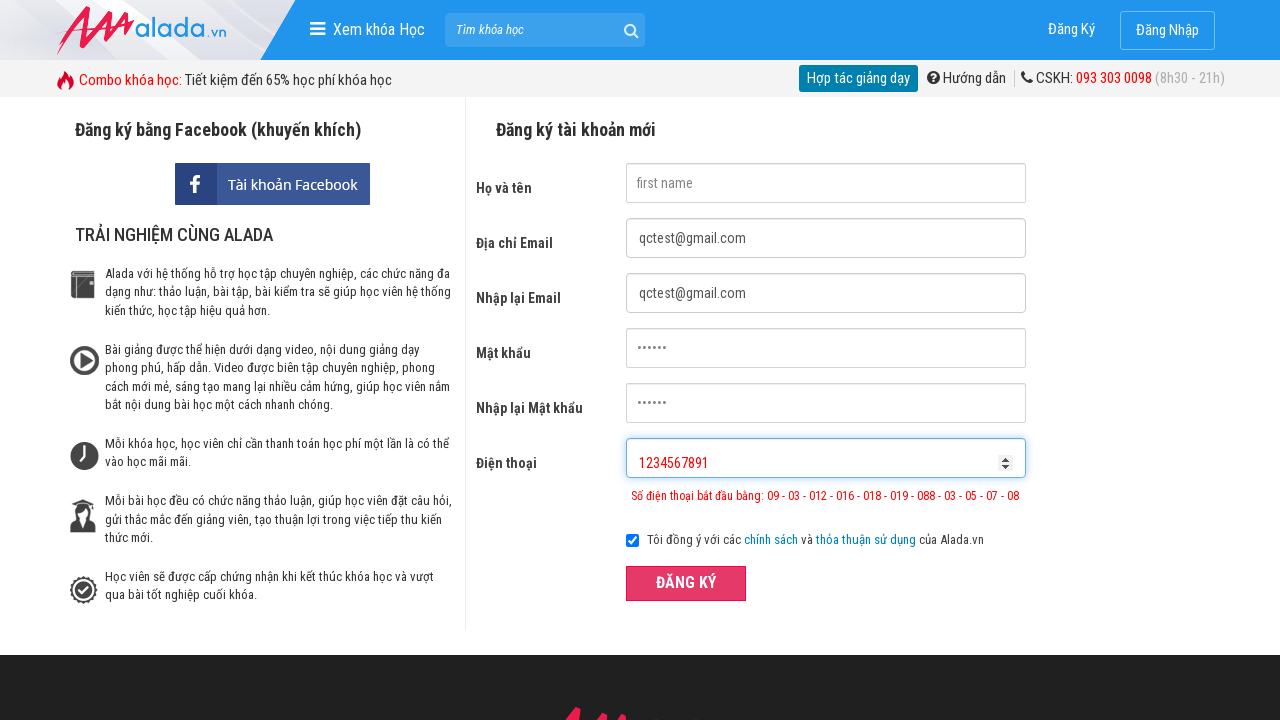

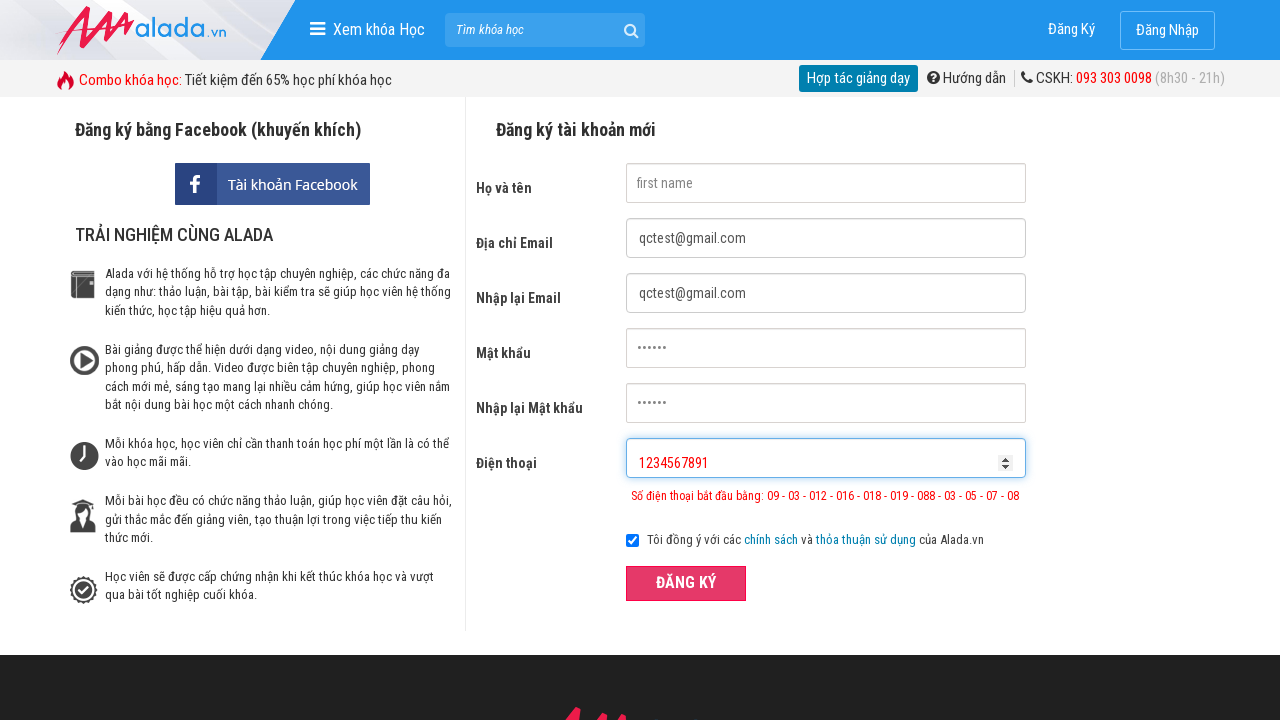